Tests double-click functionality by clearing a field, entering text, and performing a double-click action on a button to copy the text to another field

Starting URL: https://testautomationpractice.blogspot.com/

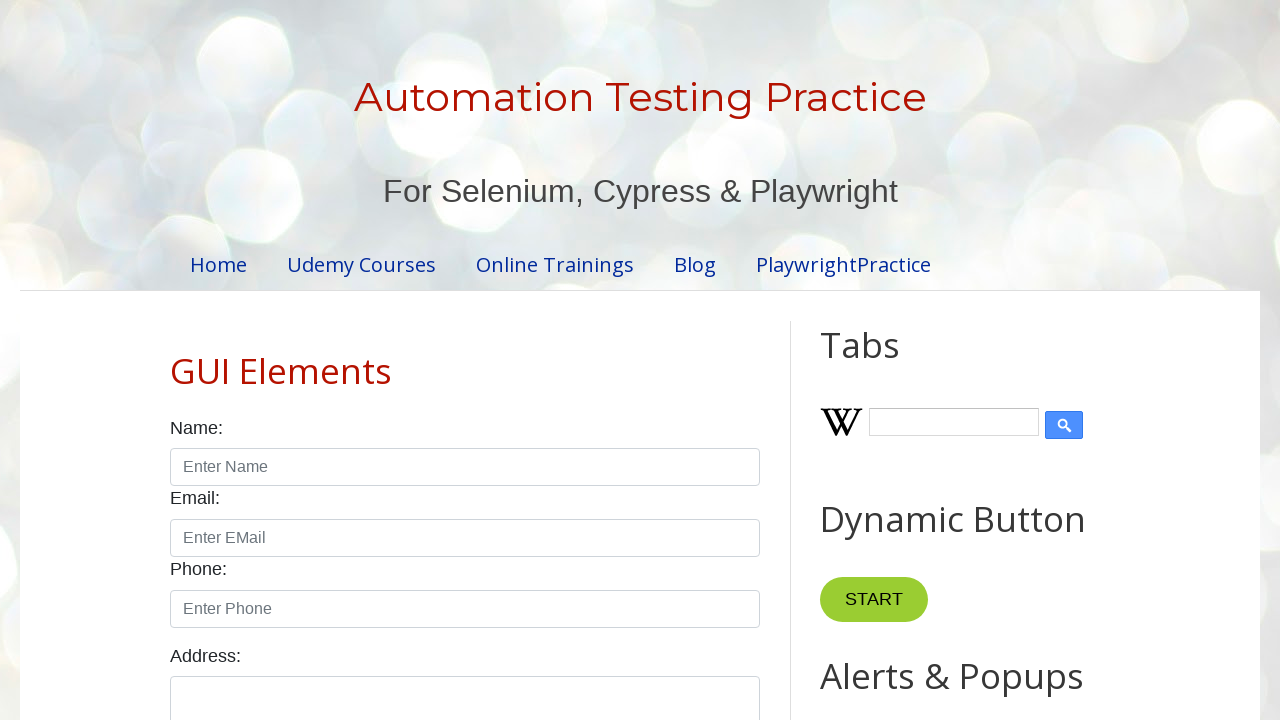

Cleared the first text field on #field1
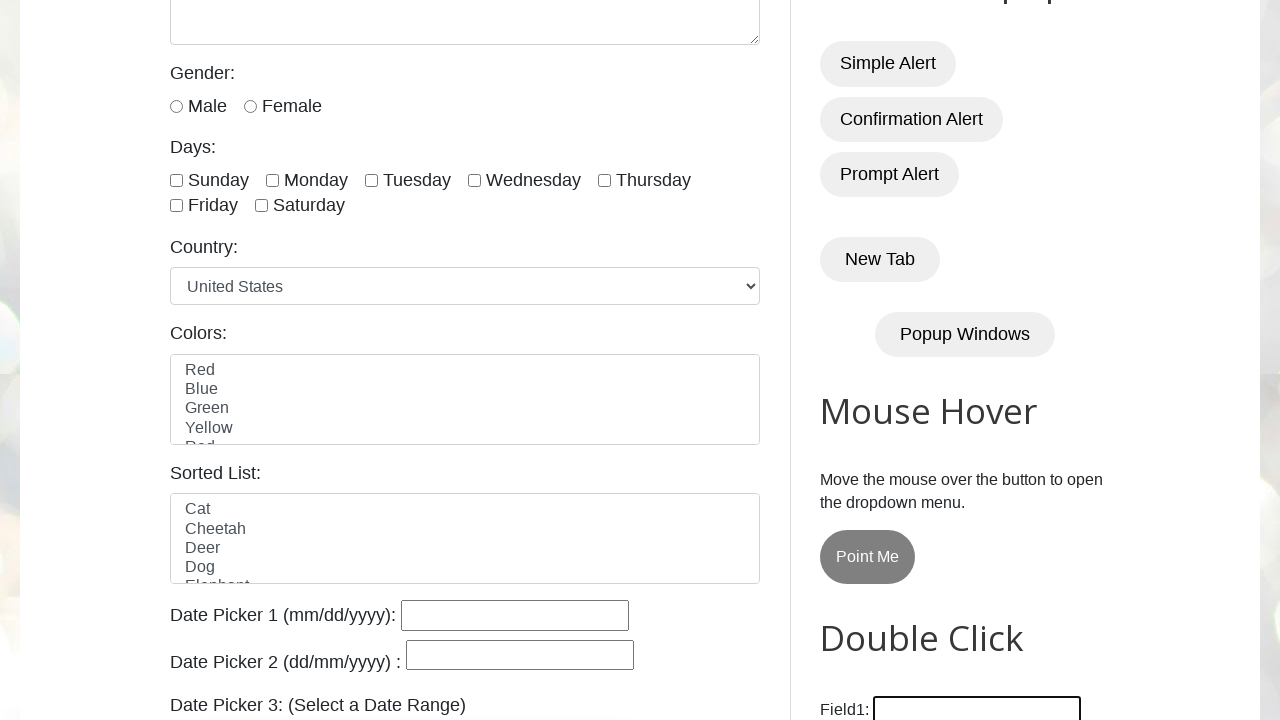

Filled first field with 'Selenium' on #field1
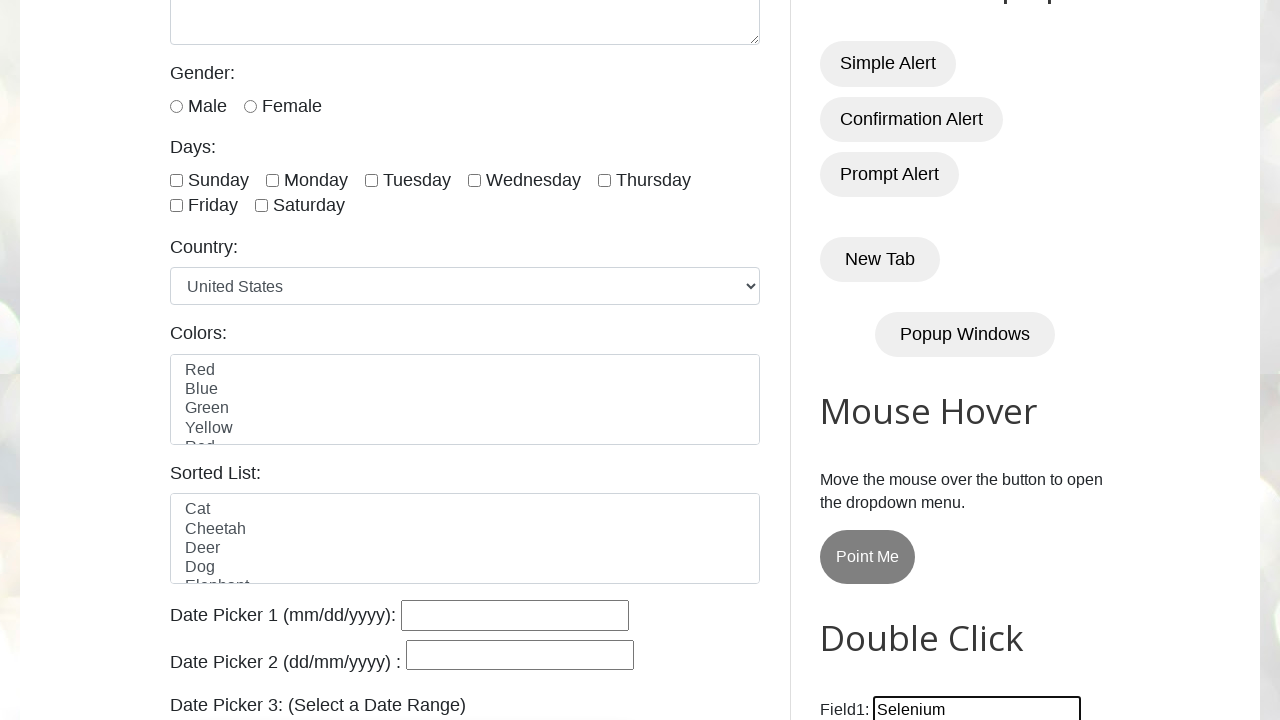

Double-clicked the copy button to trigger myFunction at (885, 360) on xpath=//button[contains(@ondblclick, 'myFunction')]
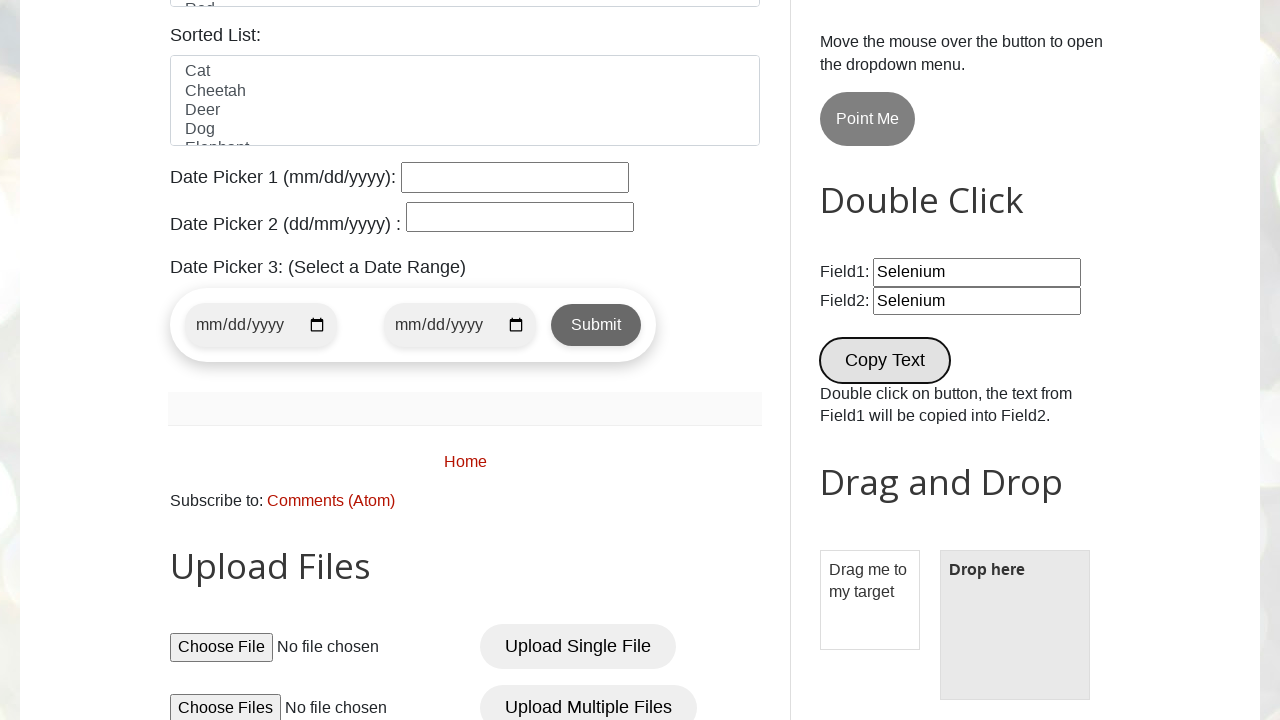

Retrieved value from second field after copy operation
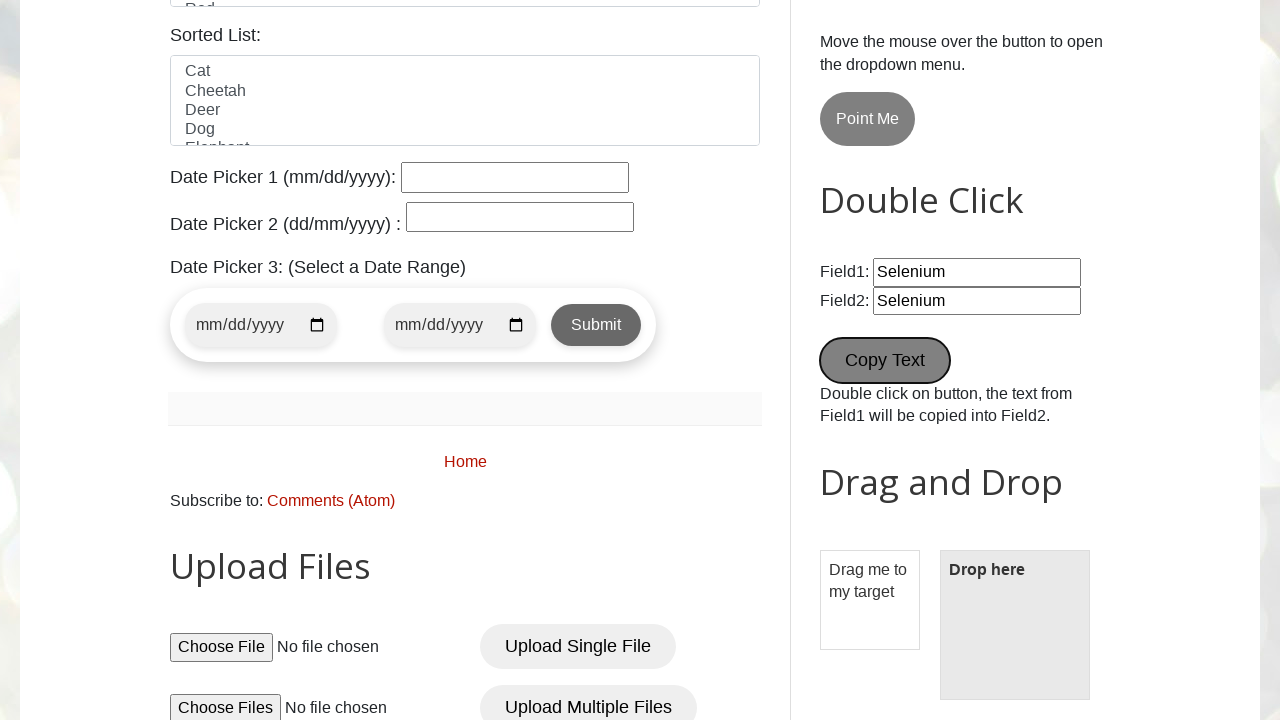

Printed second field value: Selenium
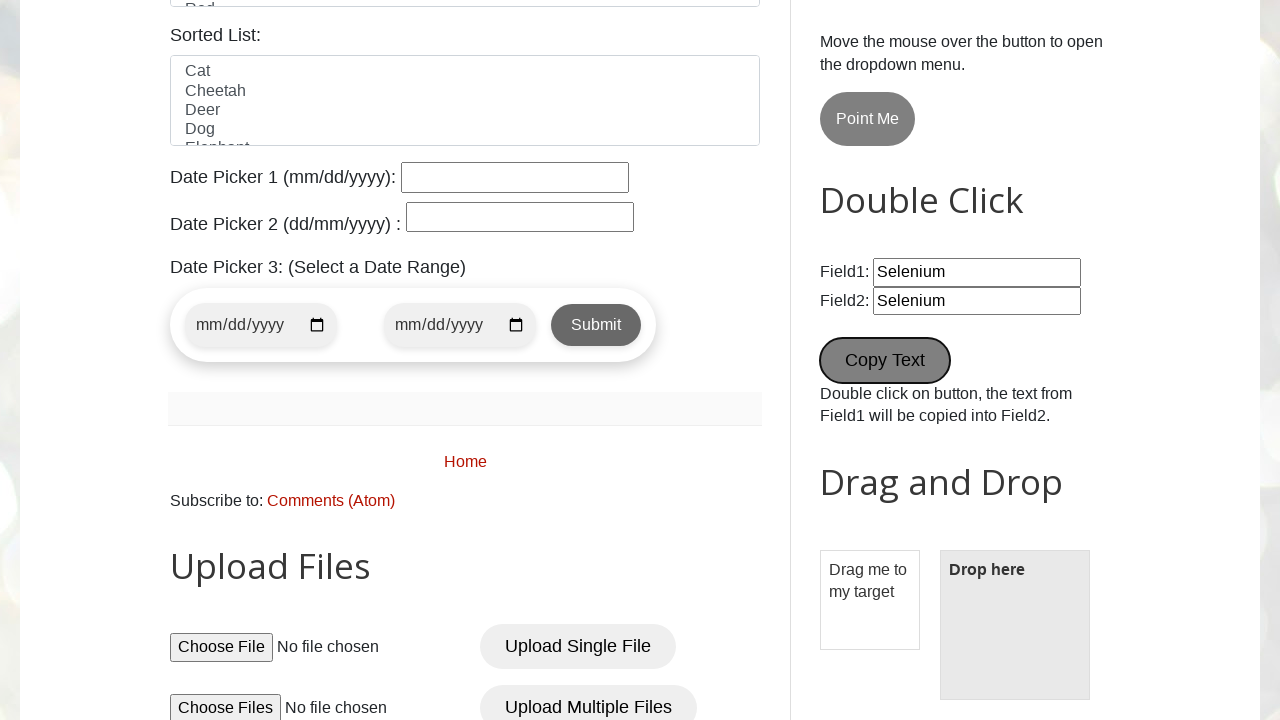

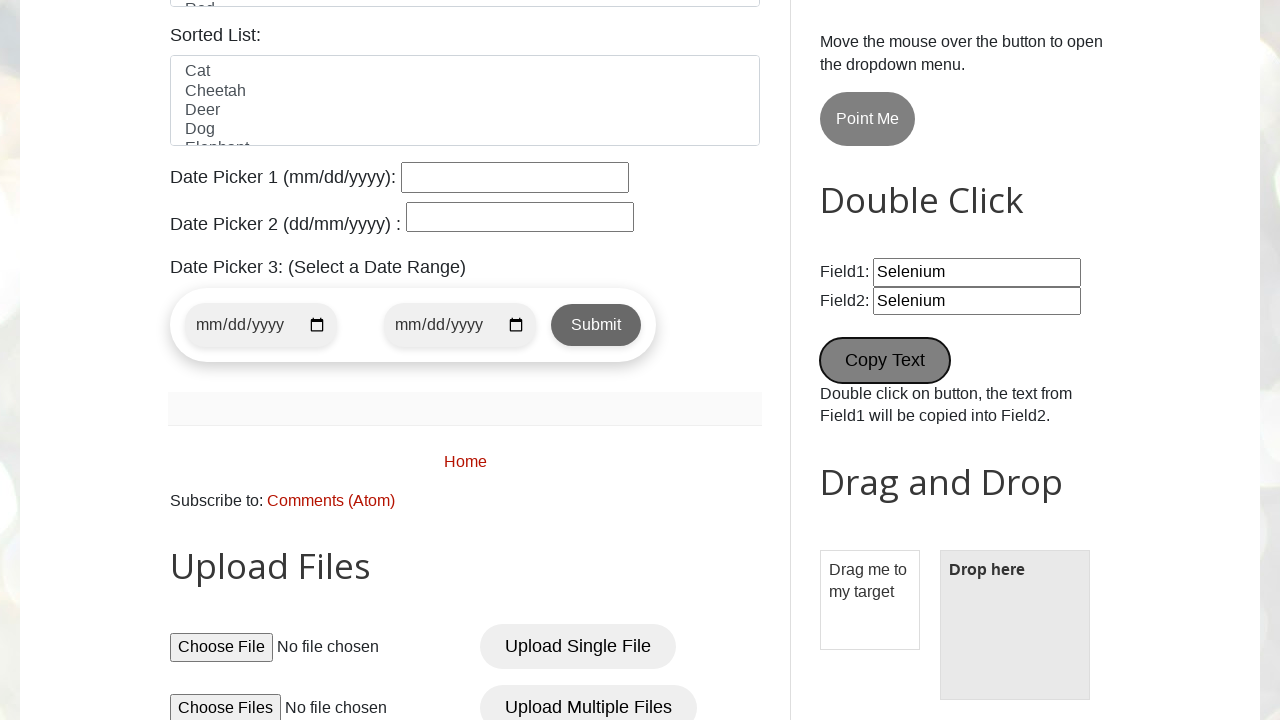